Navigates to the SikuliX website and waits for the page to load. The original test used Sikuli for screen highlighting which is not applicable to Playwright.

Starting URL: http://www.sikulix.com

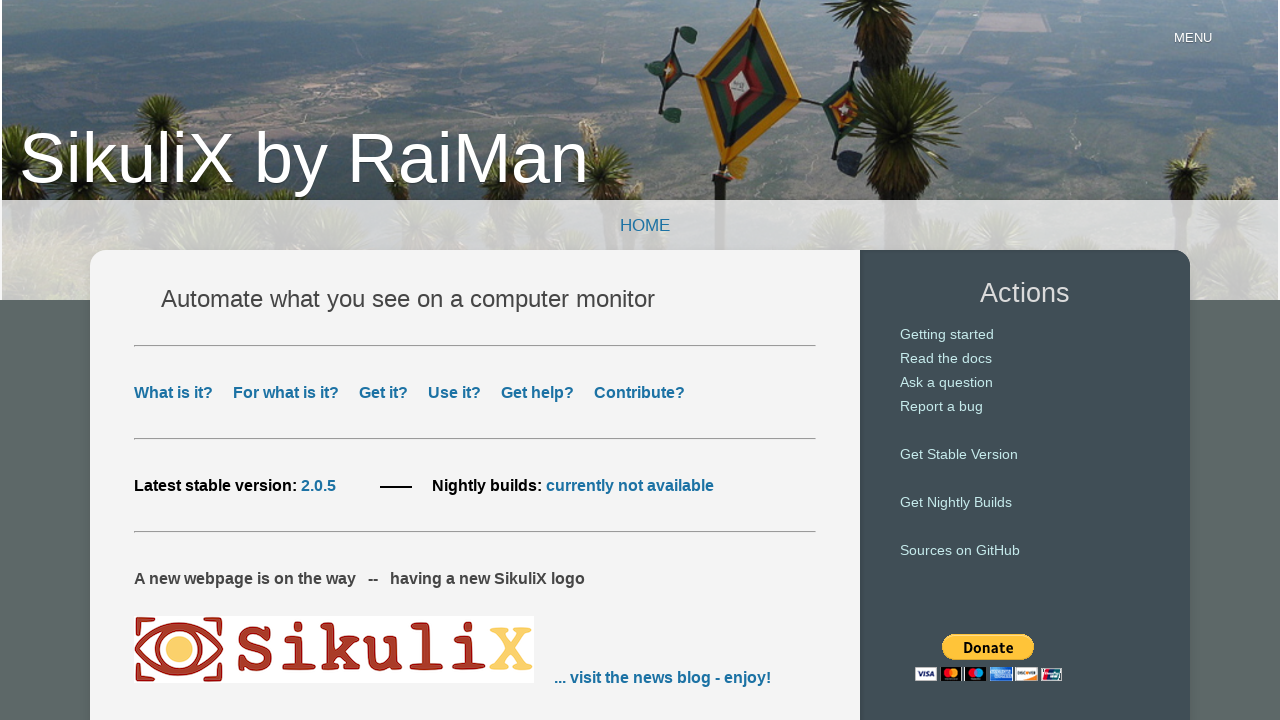

Navigated to SikuliX website at http://www.sikulix.com
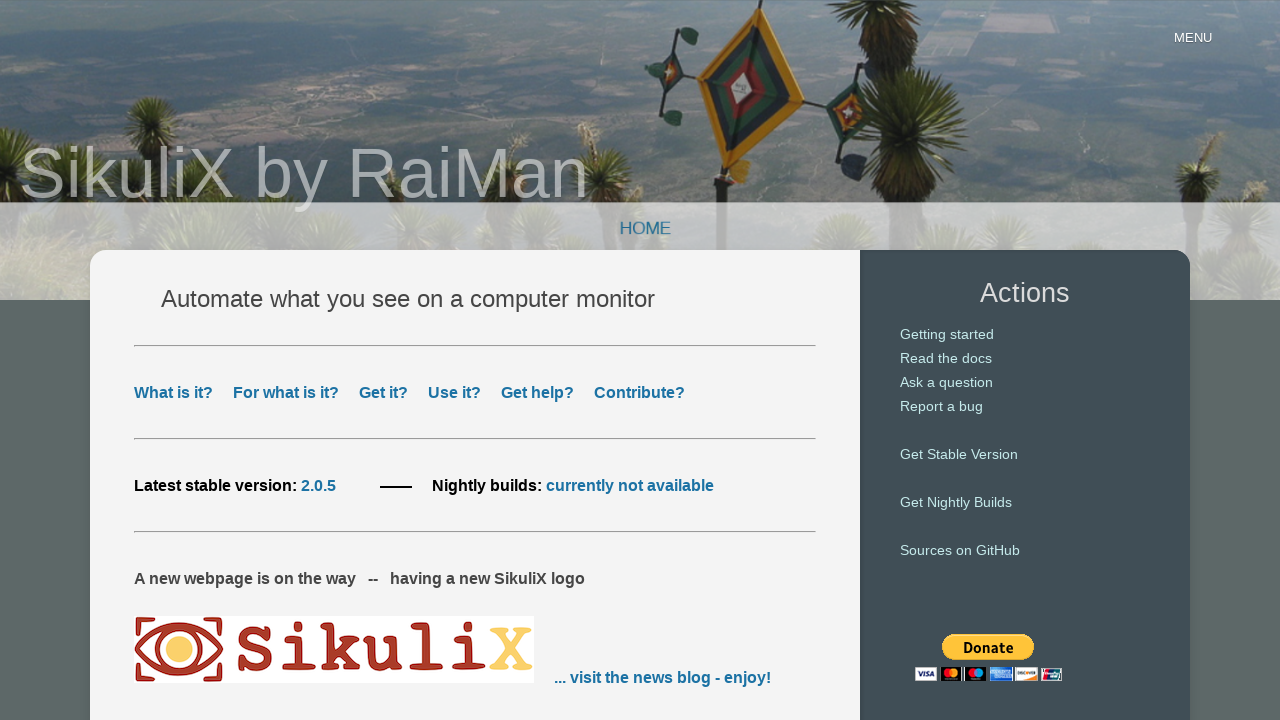

Page DOM content loaded
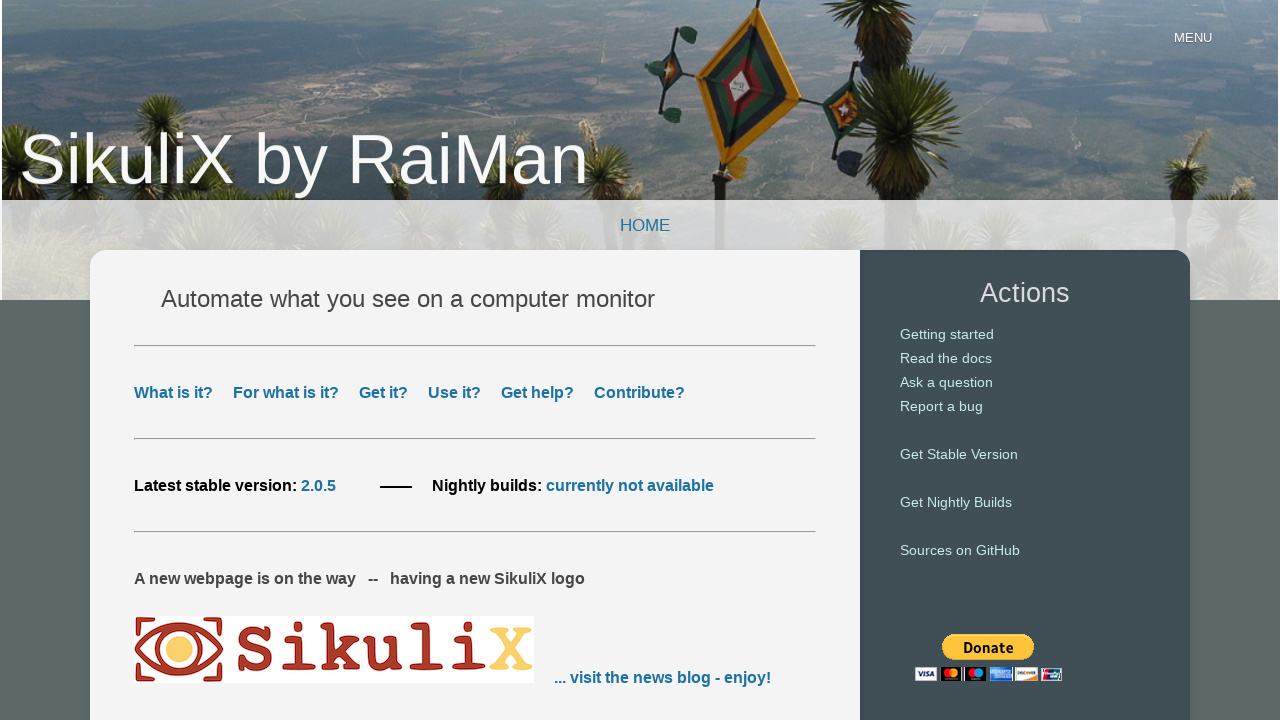

Body element is visible, page fully loaded
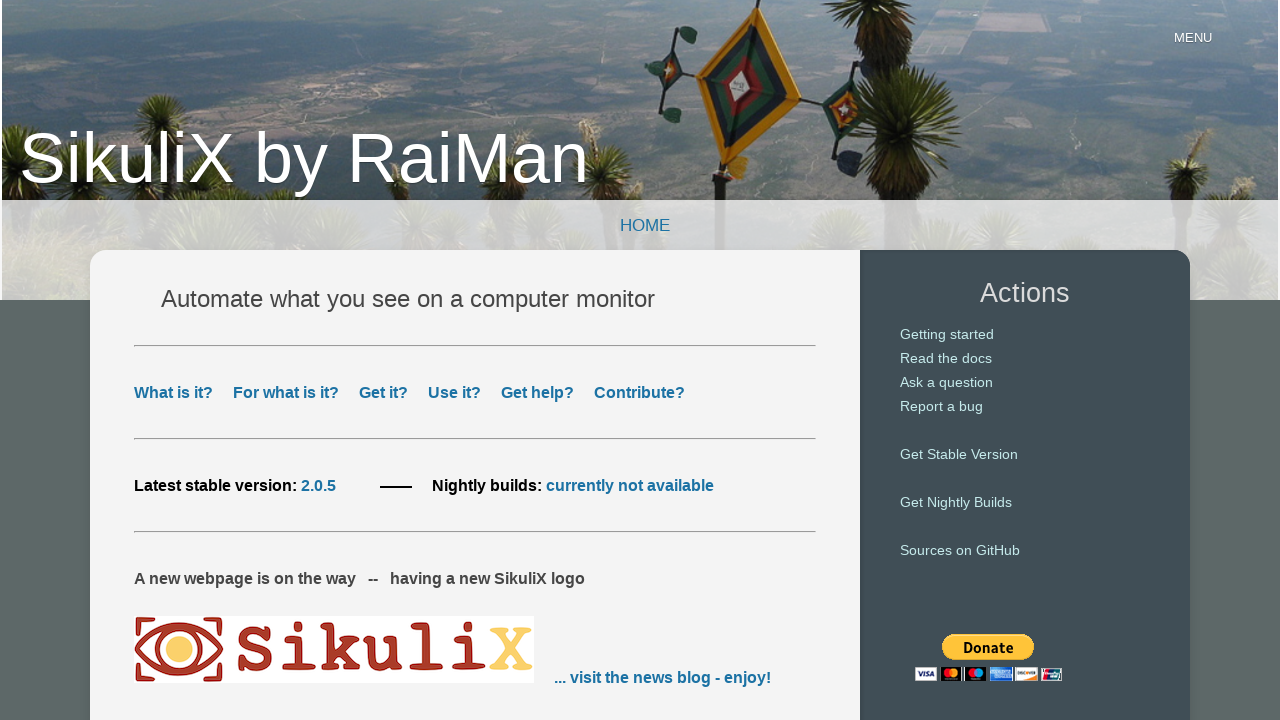

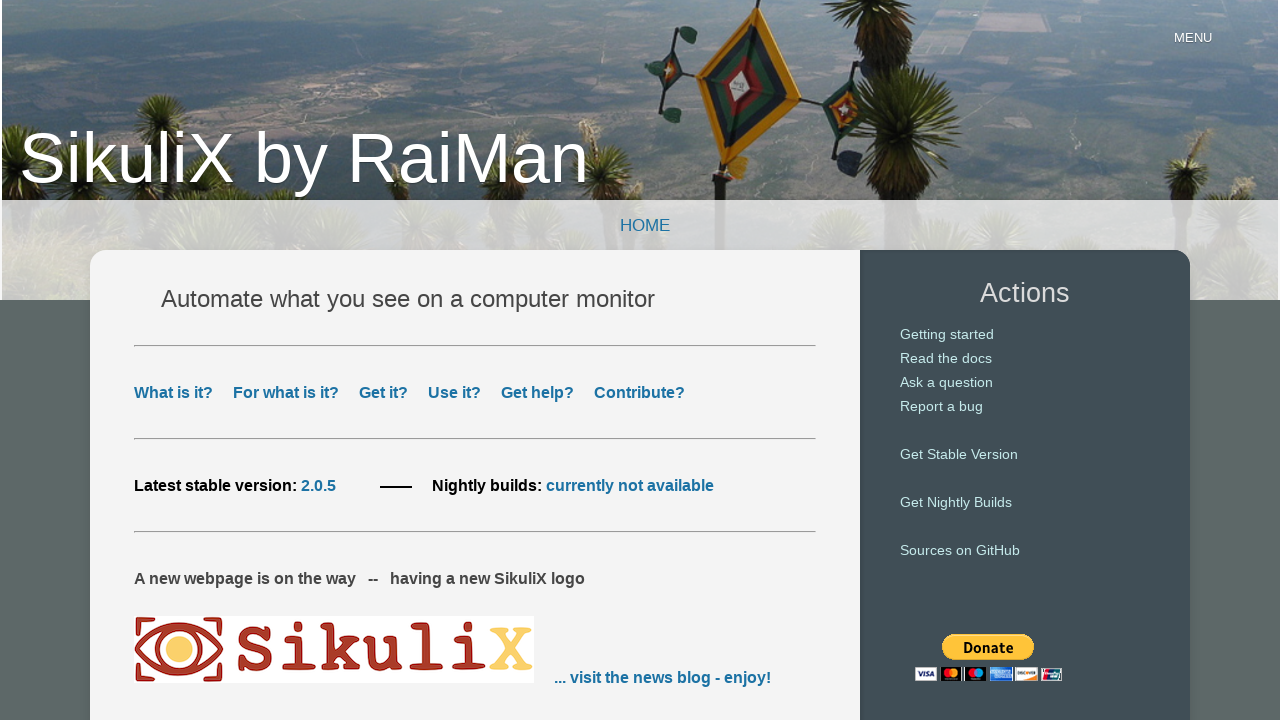